Navigates through a paginated table to find and display the price of a product containing "Chocolate" by clicking through pages until found

Starting URL: https://rahulshettyacademy.com/seleniumPractise/#/offers

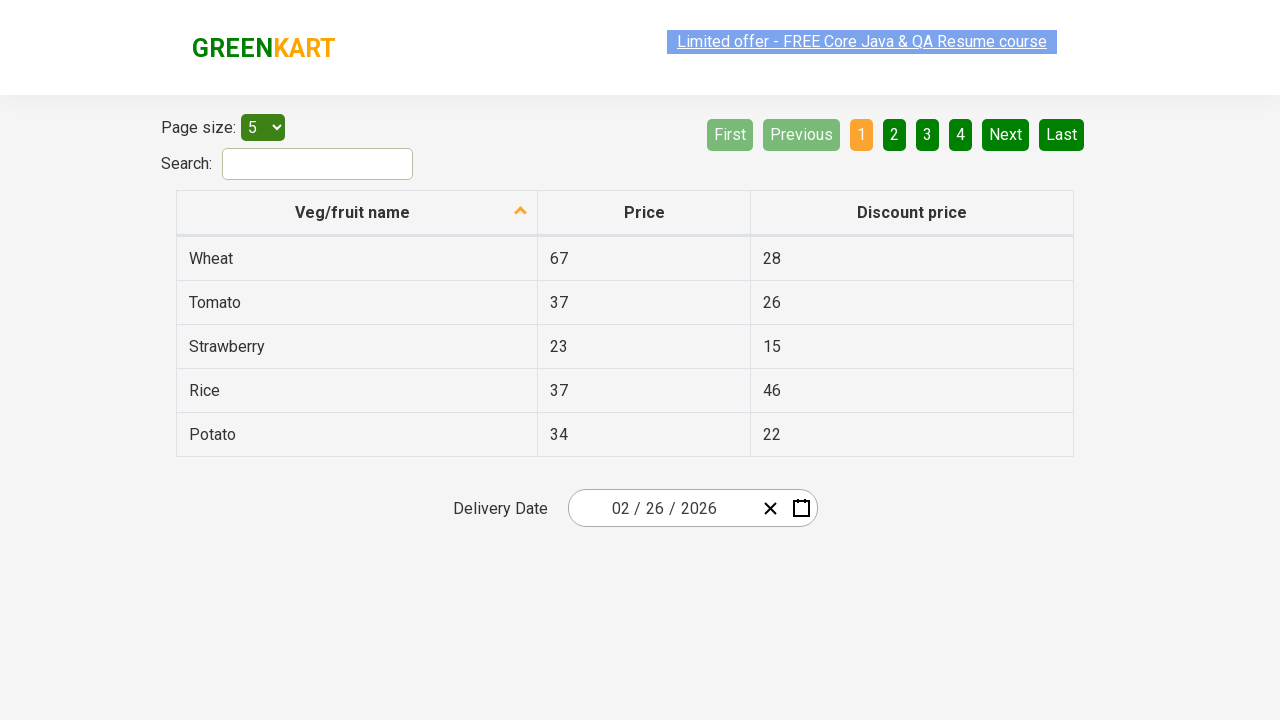

Clicked first column header to sort table at (357, 213) on xpath=//tr/th[1]
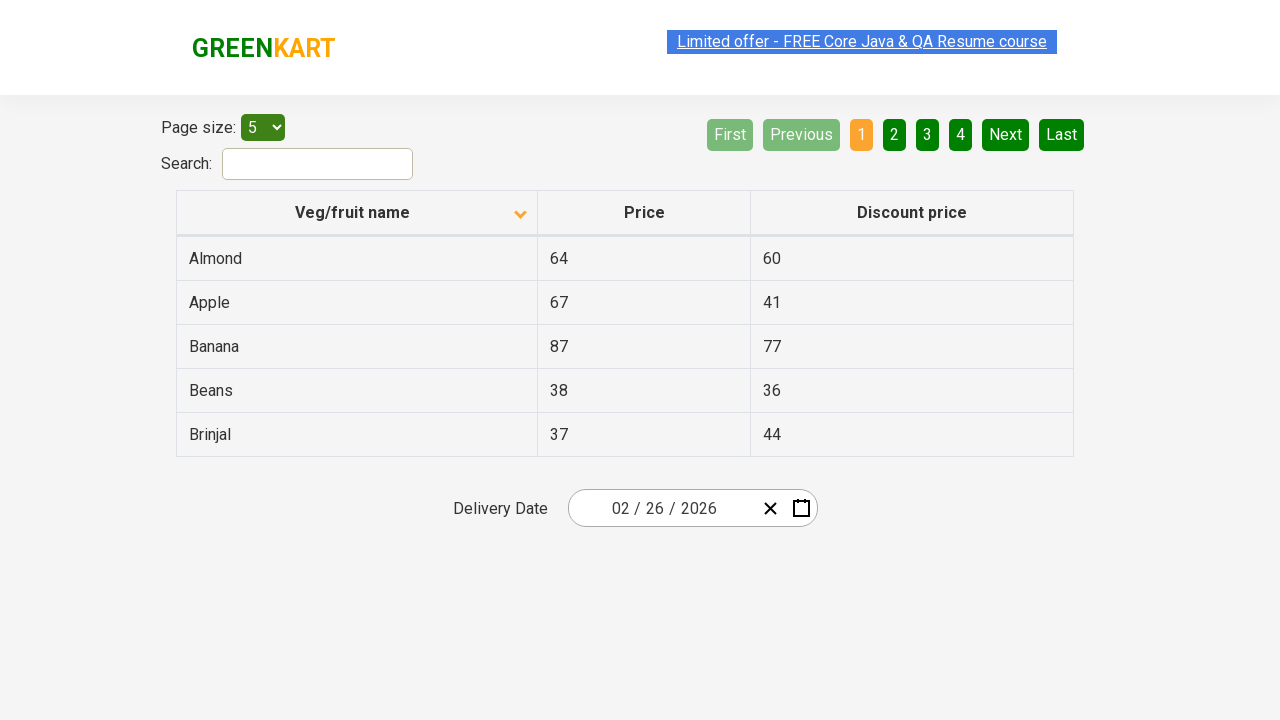

Retrieved all product rows from current page
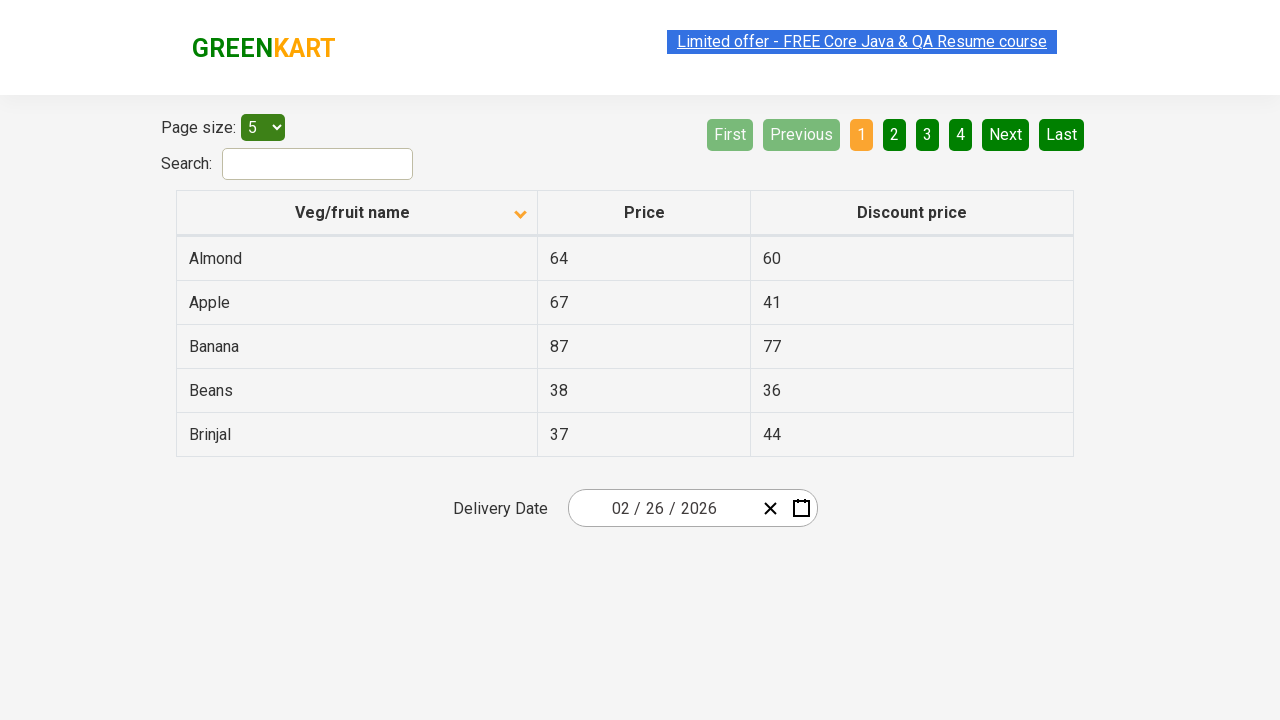

Clicked Next button to navigate to next page at (1006, 134) on [aria-label='Next']
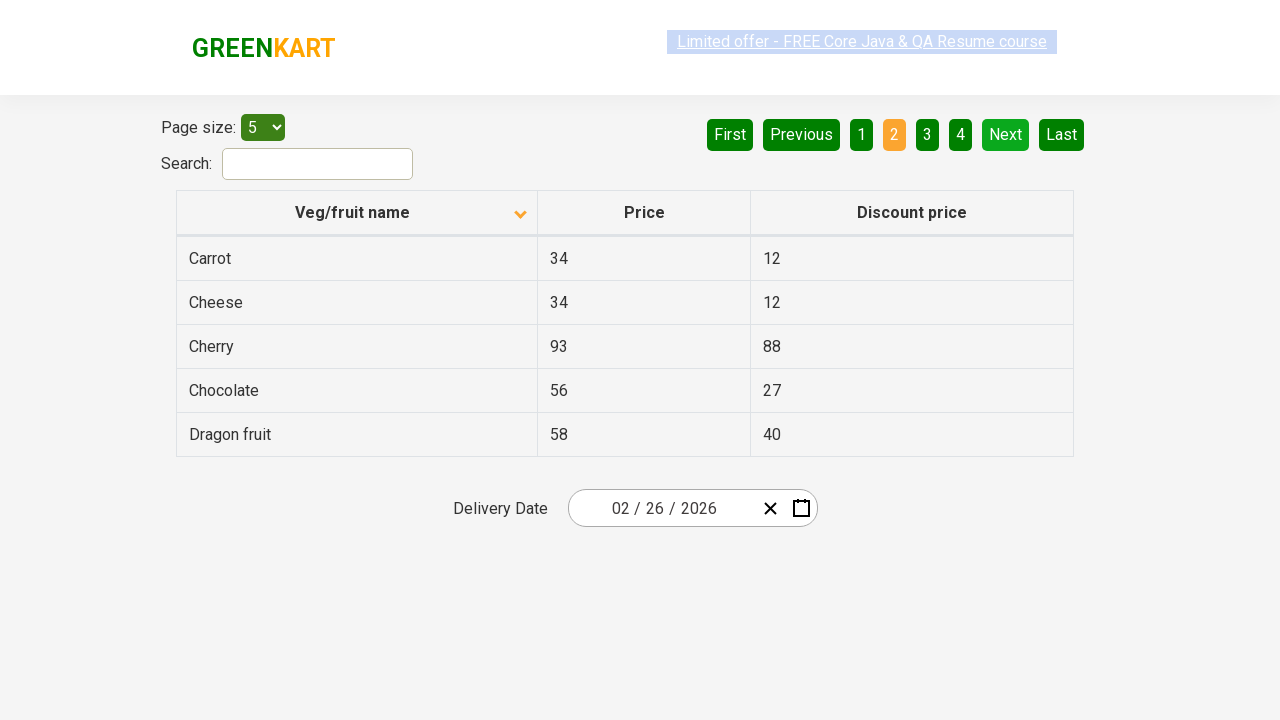

Waited for table to update after page navigation
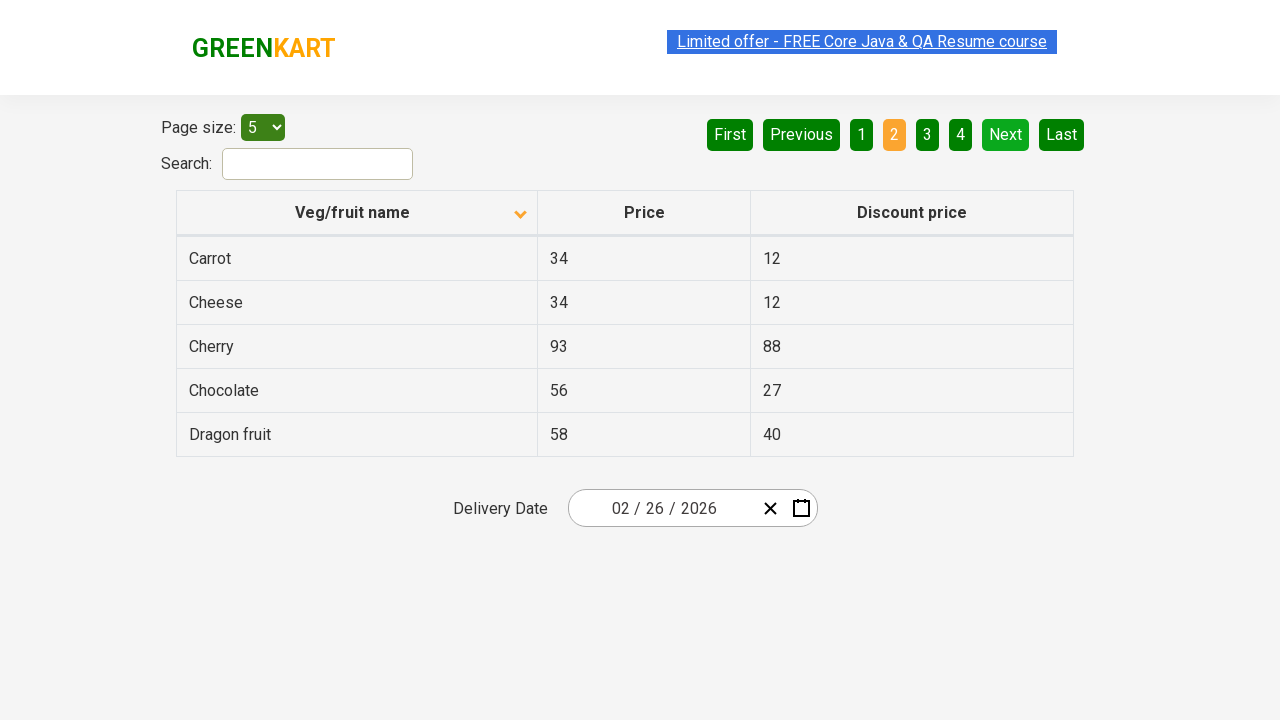

Retrieved all product rows from current page
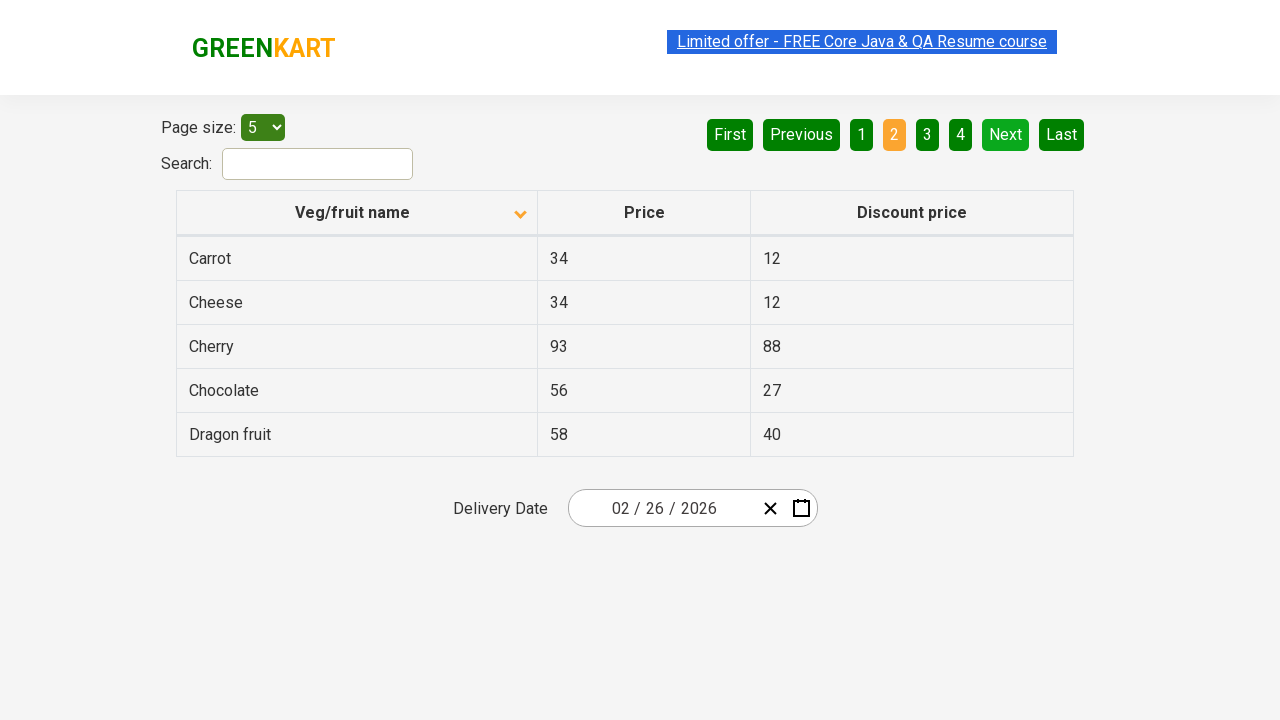

Found Chocolate product with price: 56
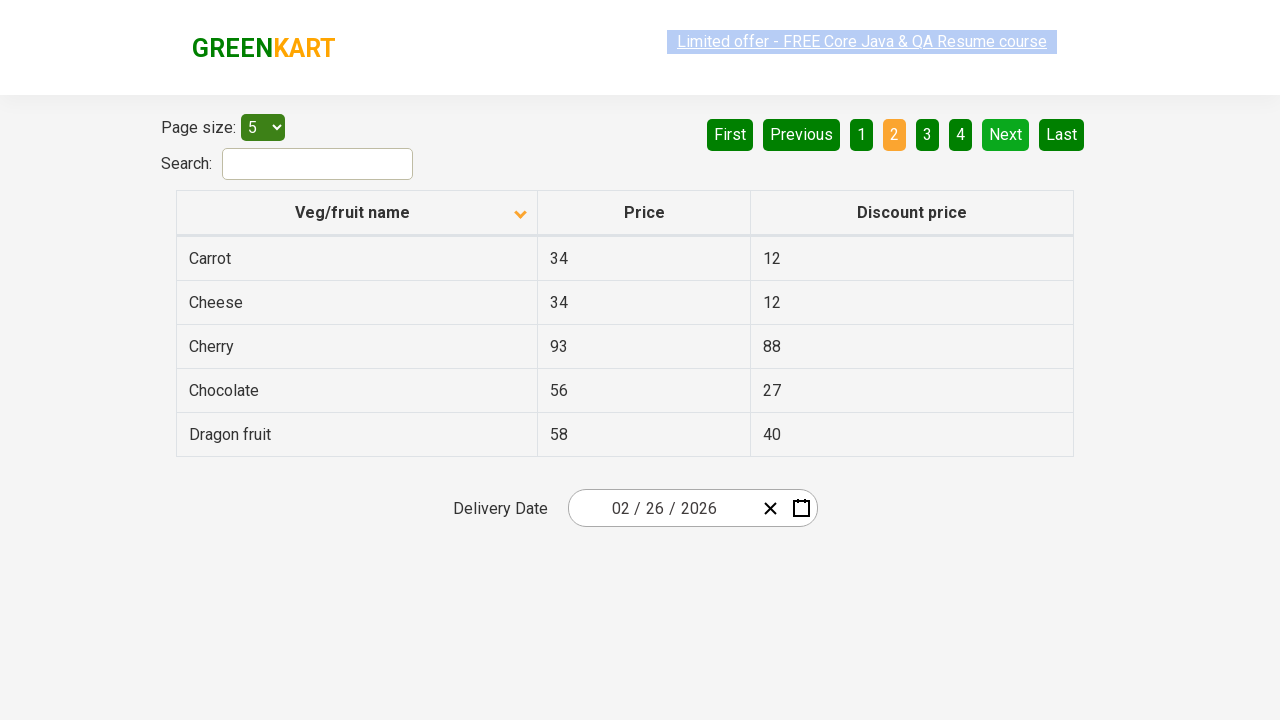

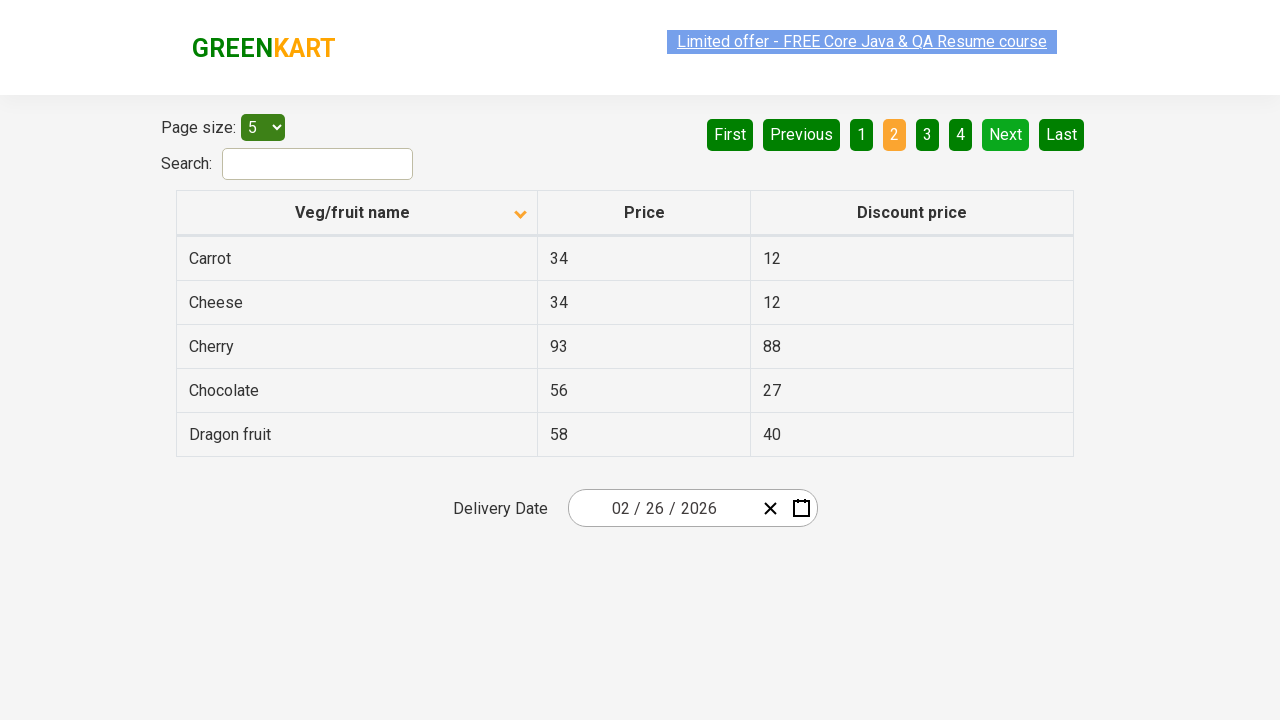